Tests handling of a single popup window by clicking the "Follow On Twitter" button and capturing the new window that opens

Starting URL: https://www.lambdatest.com/selenium-playground/window-popup-modal-demo

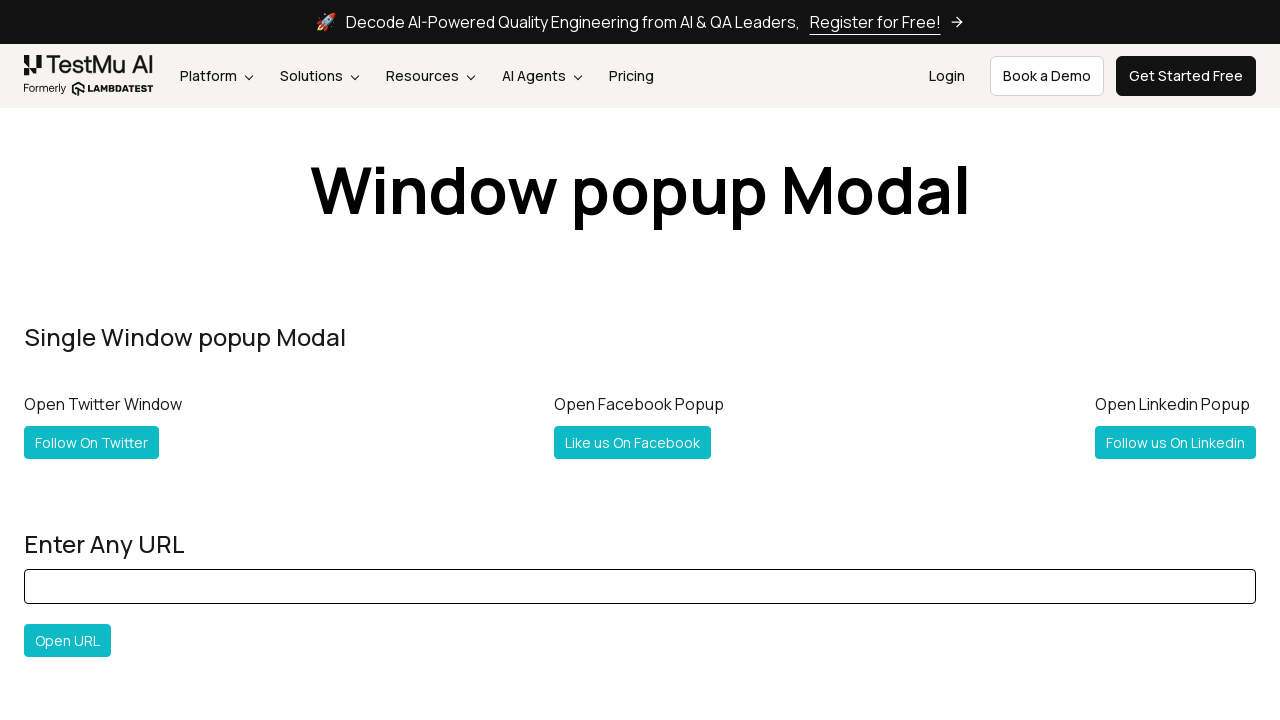

Clicked 'Follow On Twitter' button and popup started opening at (92, 442) on text=Follow On Twitter
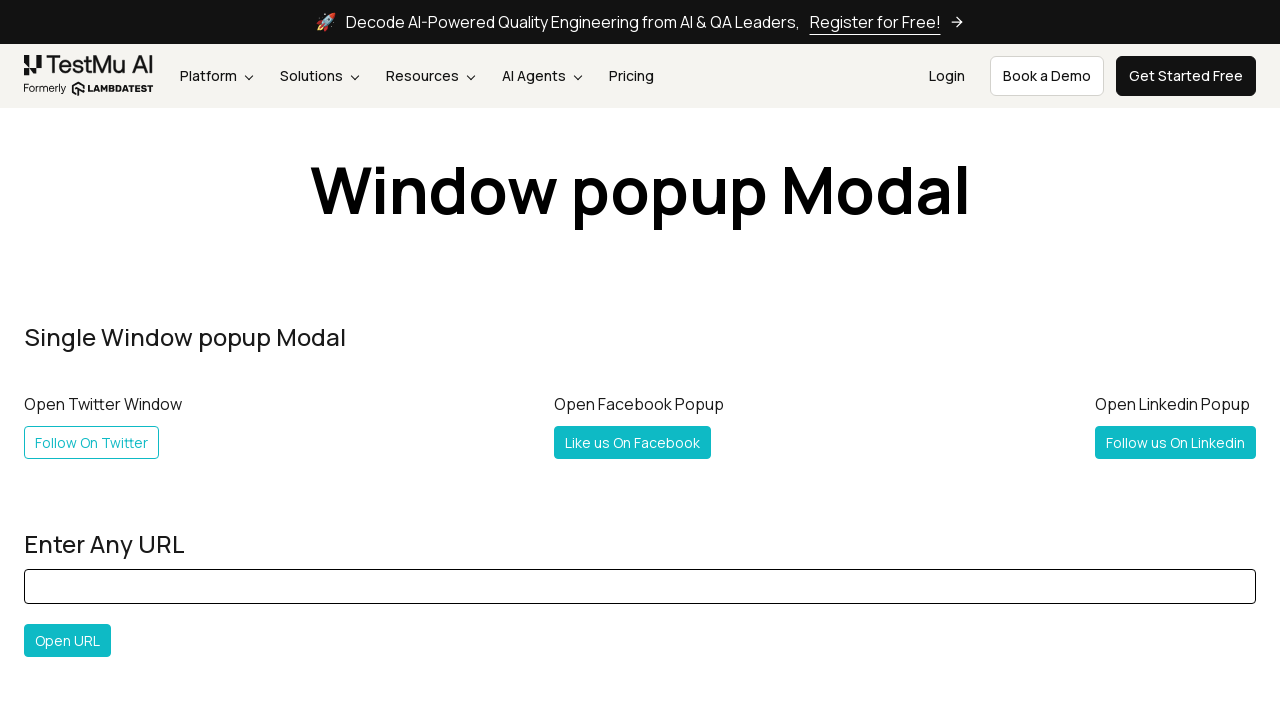

Captured the new popup window handle
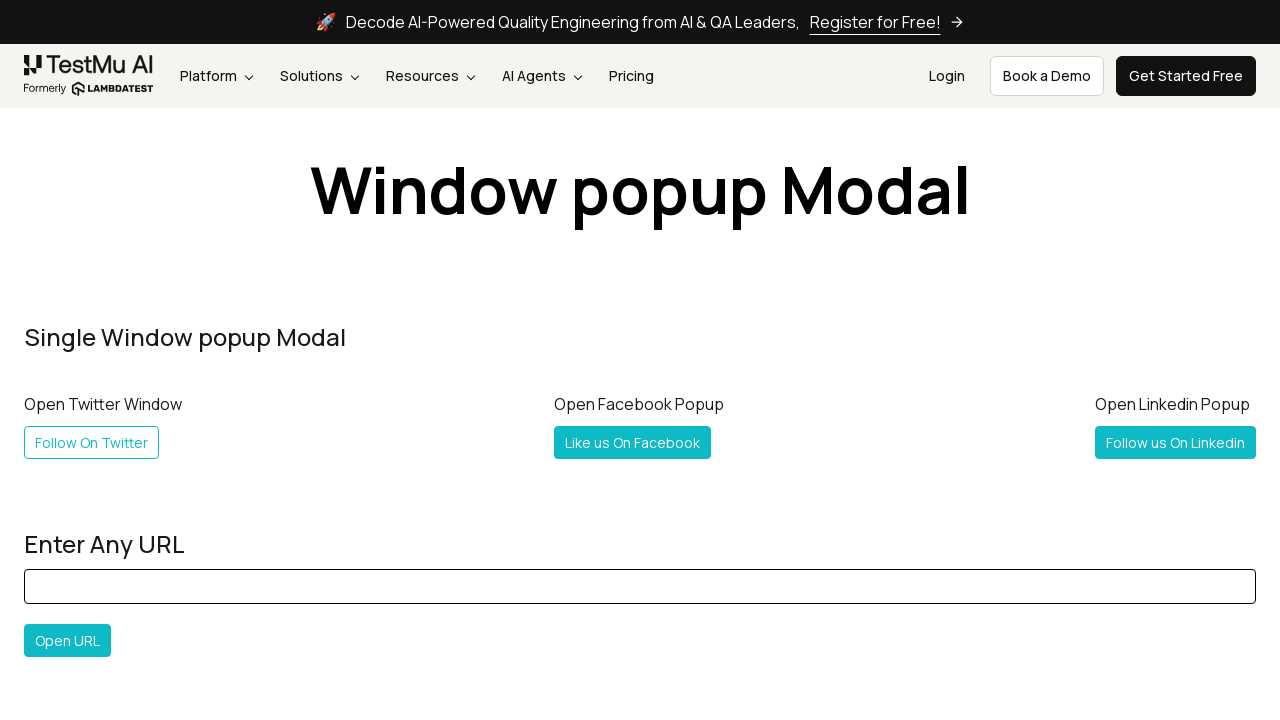

Popup window finished loading
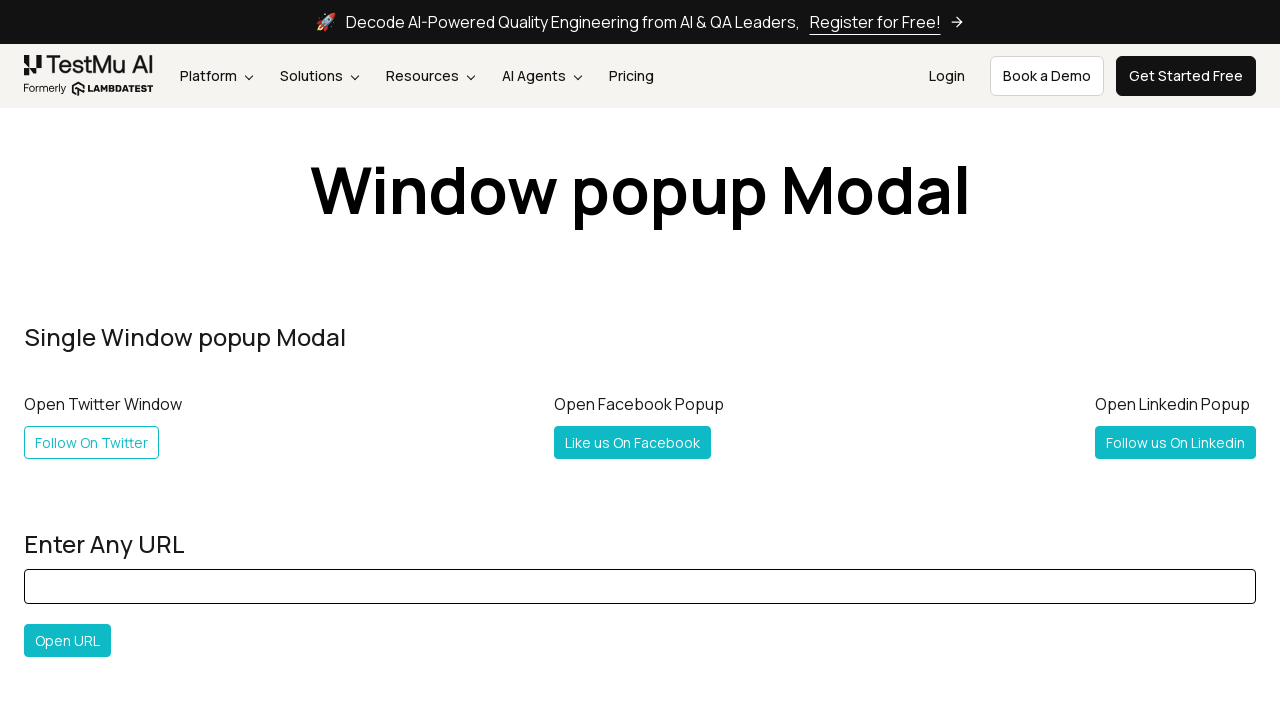

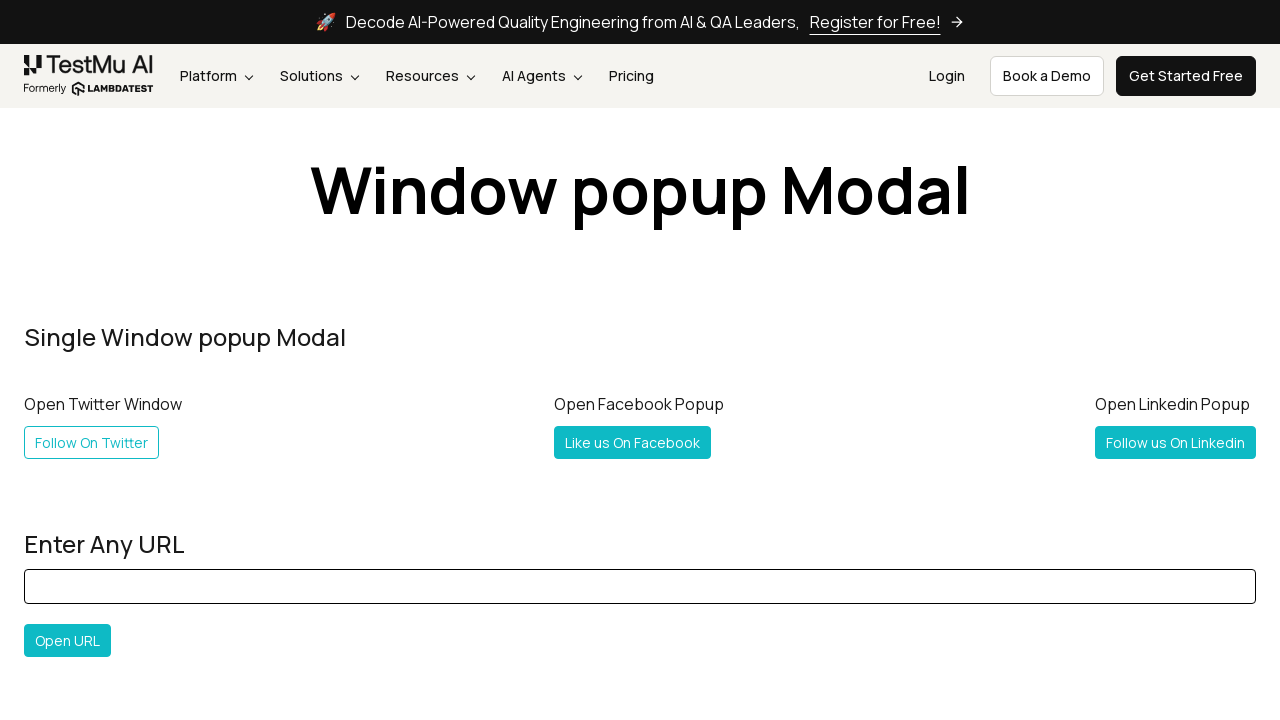